Tests deleting all cookies and verifying the cookies list is empty after refresh.

Starting URL: https://bonigarcia.dev/selenium-webdriver-java/

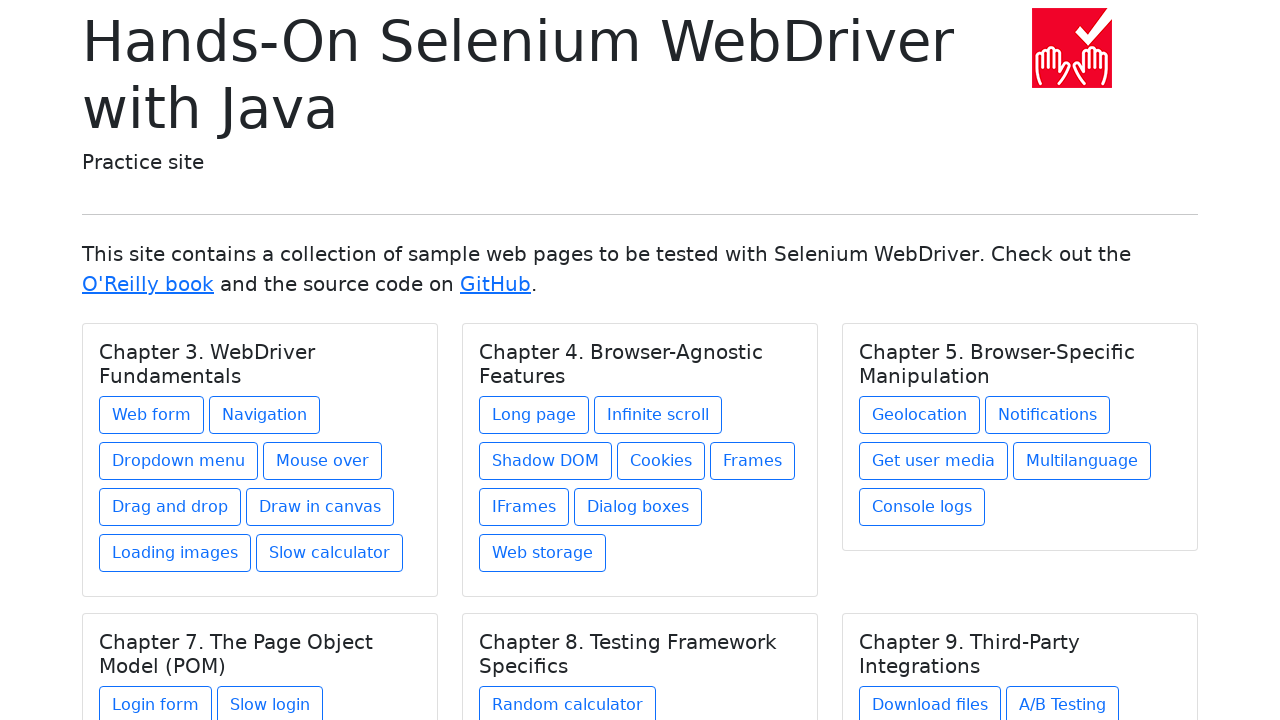

Clicked on Cookies link under Chapter 4 at (661, 461) on xpath=//div[@class='card-body']/h5[contains(@class, 'card-title') and text() = '
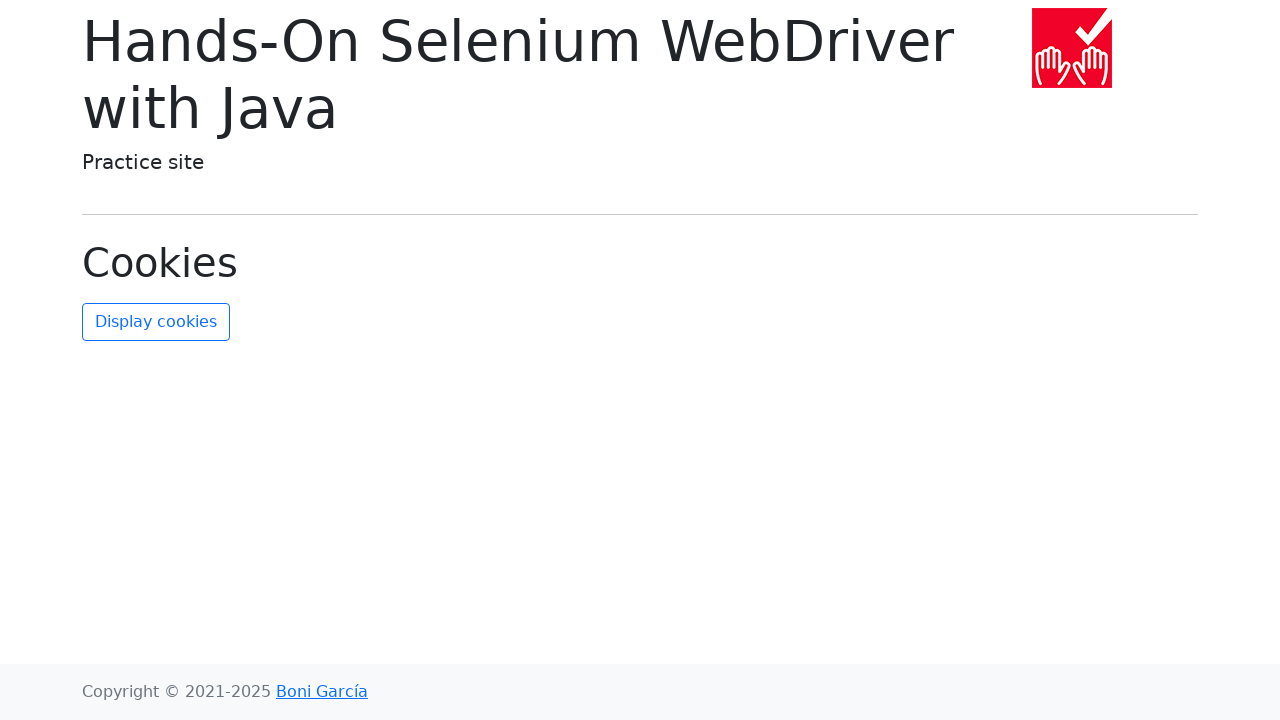

Deleted all cookies from the browser context
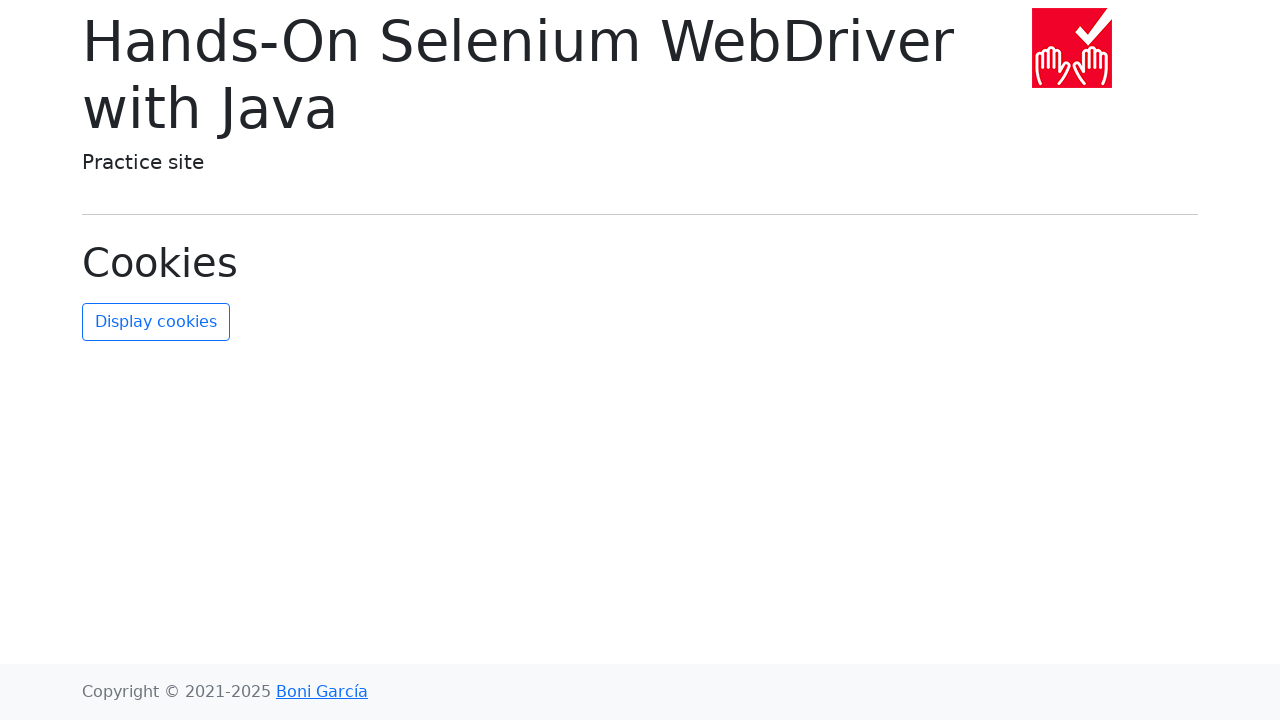

Clicked refresh cookies button at (156, 322) on #refresh-cookies
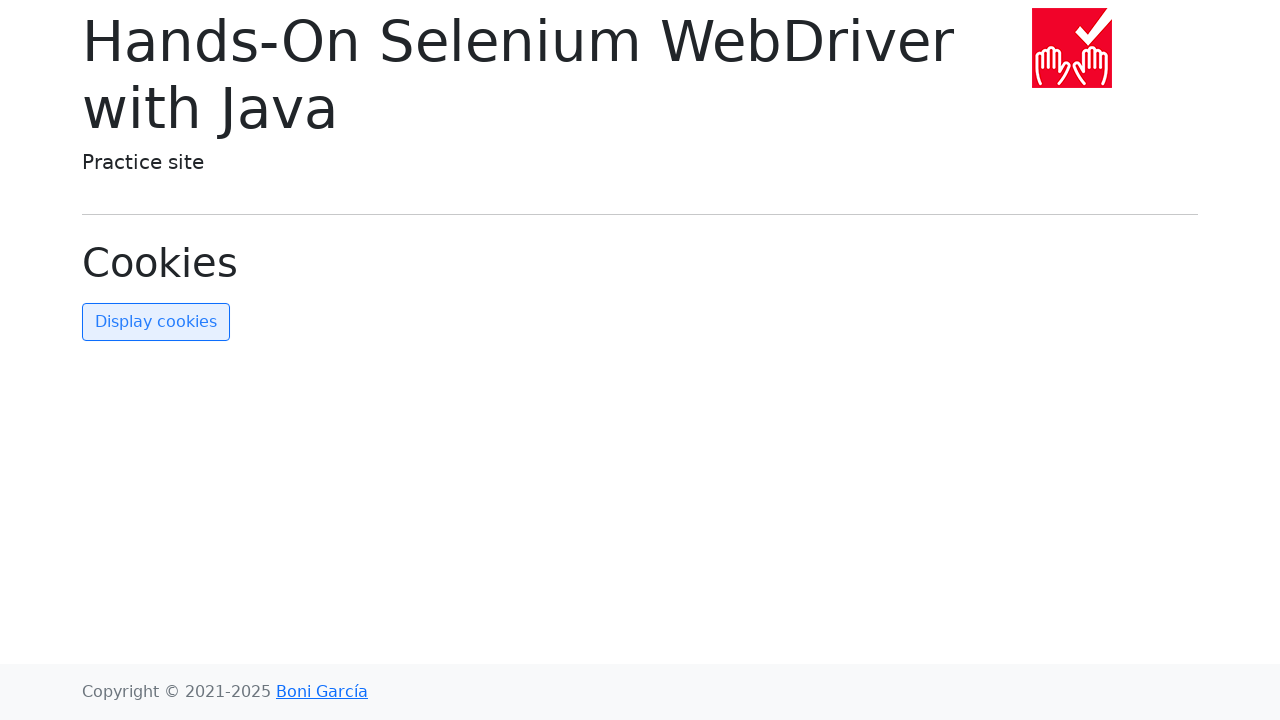

Cookies list loaded and verified to be empty after refresh
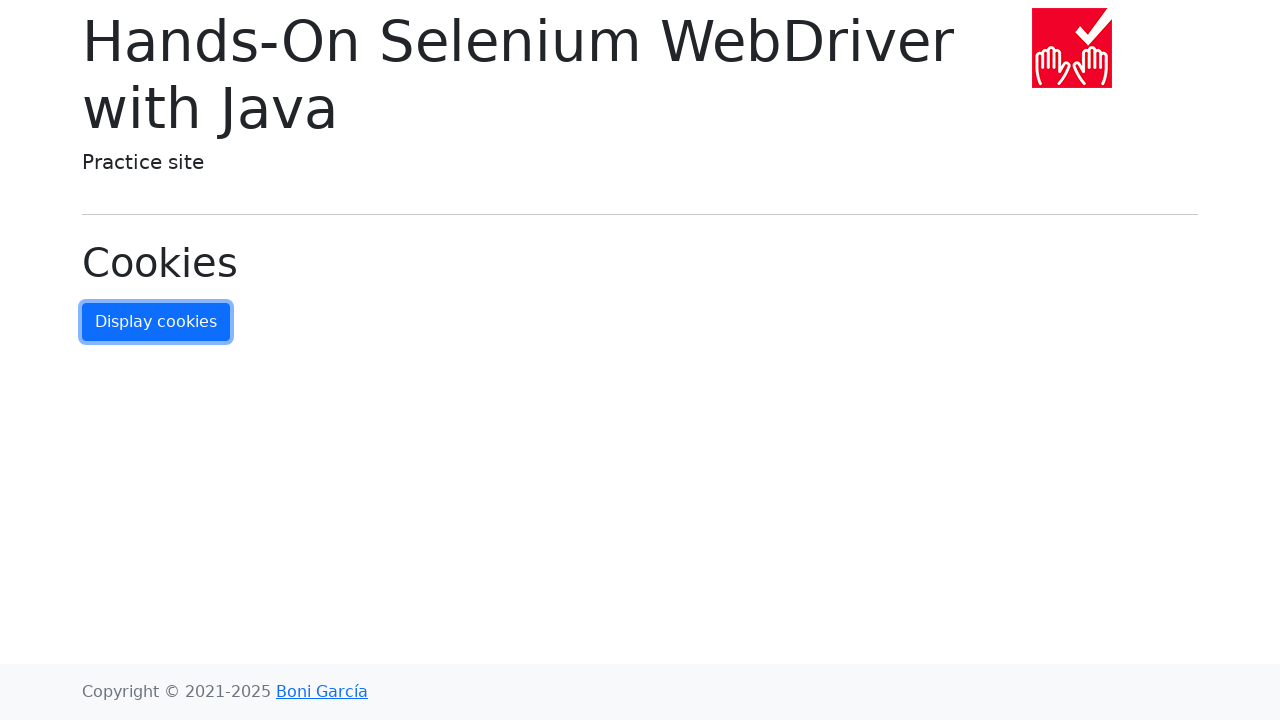

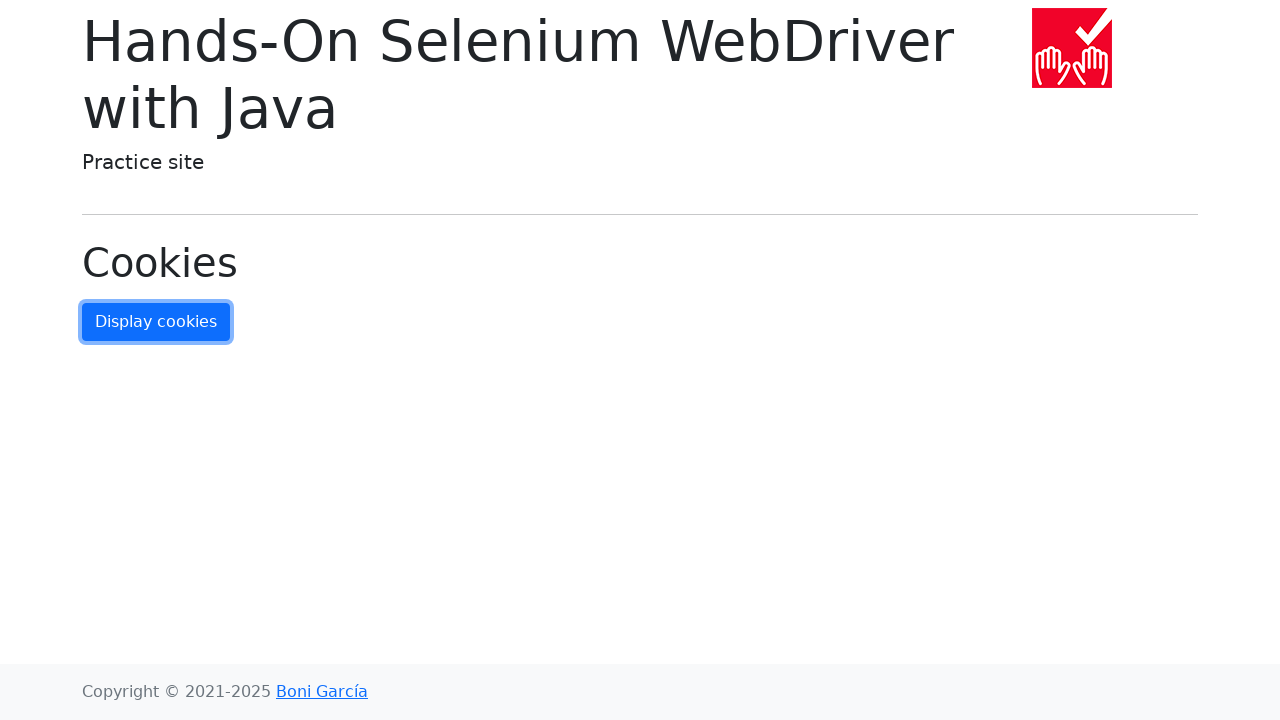